Tests jQuery UI custom dropdown by selecting different number options and verifying the selections

Starting URL: http://jqueryui.com/resources/demos/selectmenu/default.html

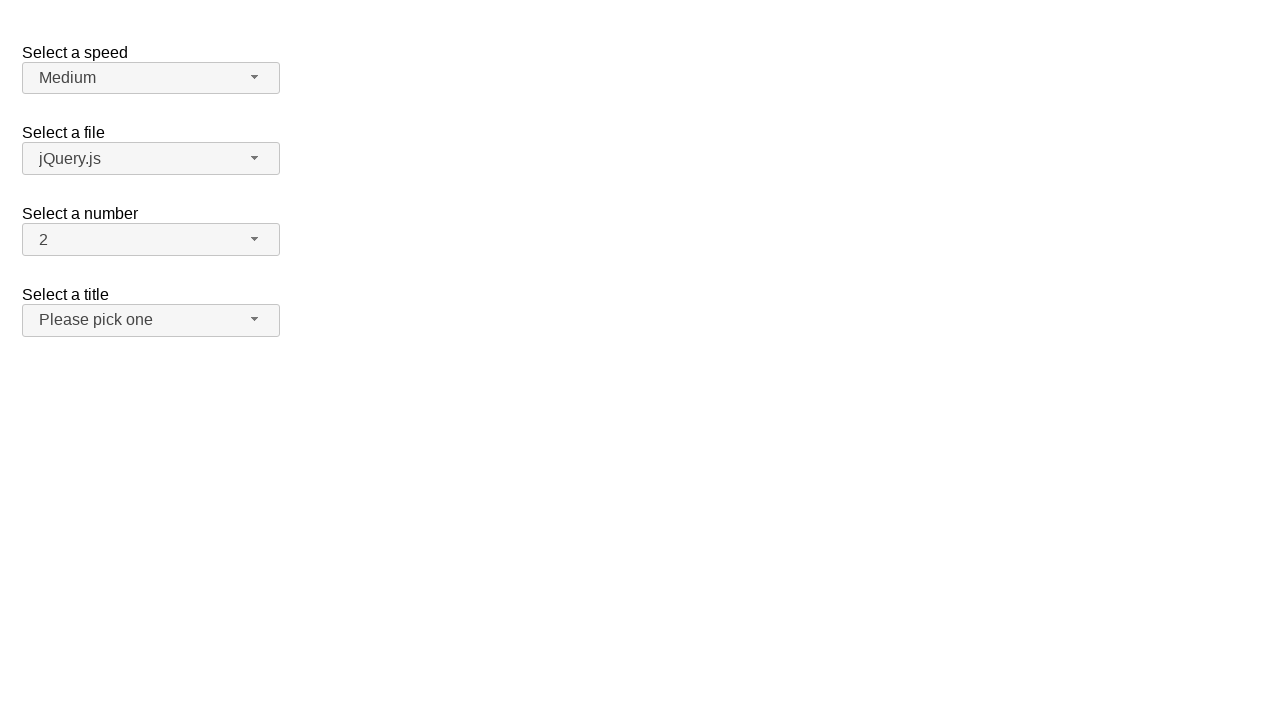

Clicked number dropdown button to open menu at (151, 240) on span#number-button
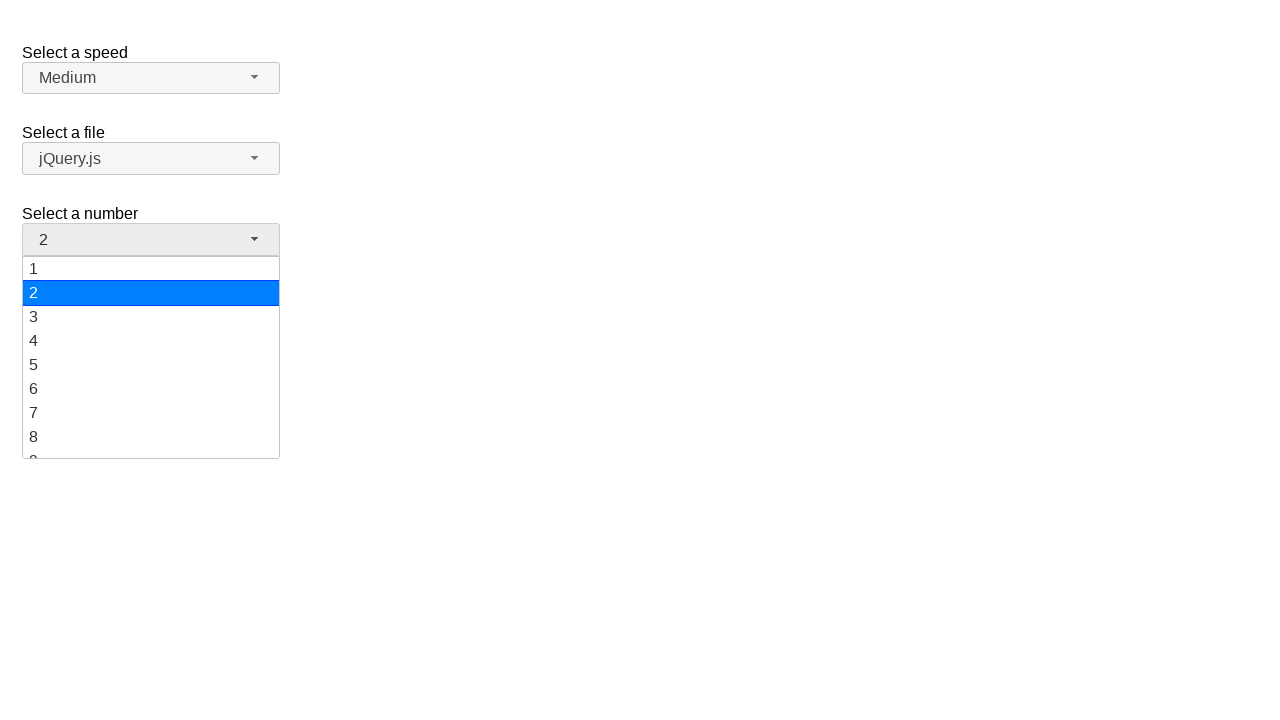

Number menu items loaded
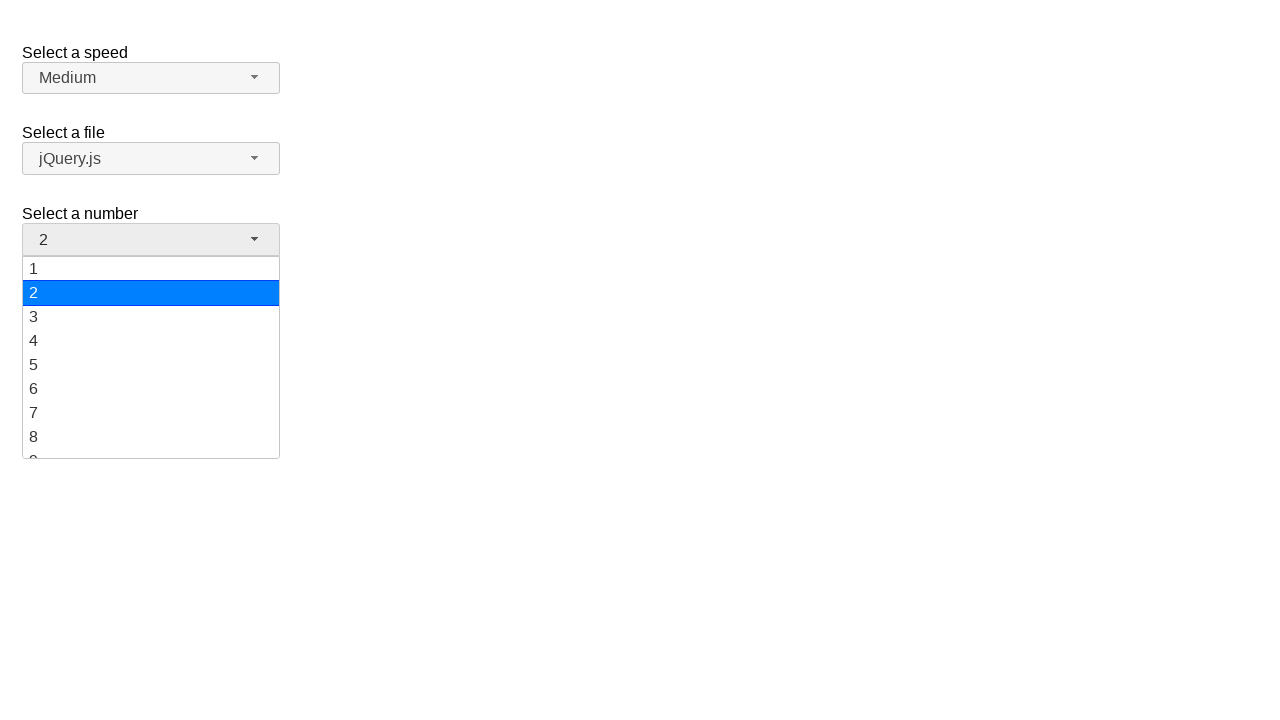

Selected option 19 from dropdown at (151, 445) on xpath=//ul[@id='number-menu']/li[@class='ui-menu-item']/div[text()='19']
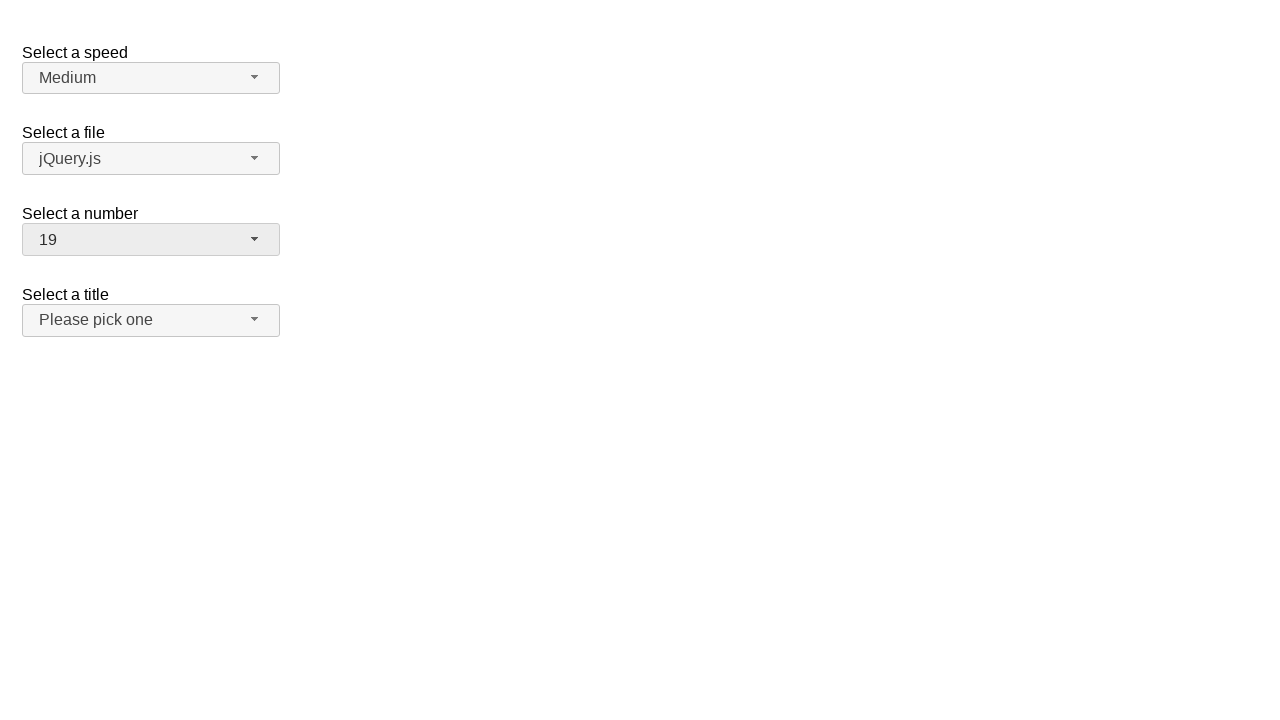

Waited for UI update after selecting option 19
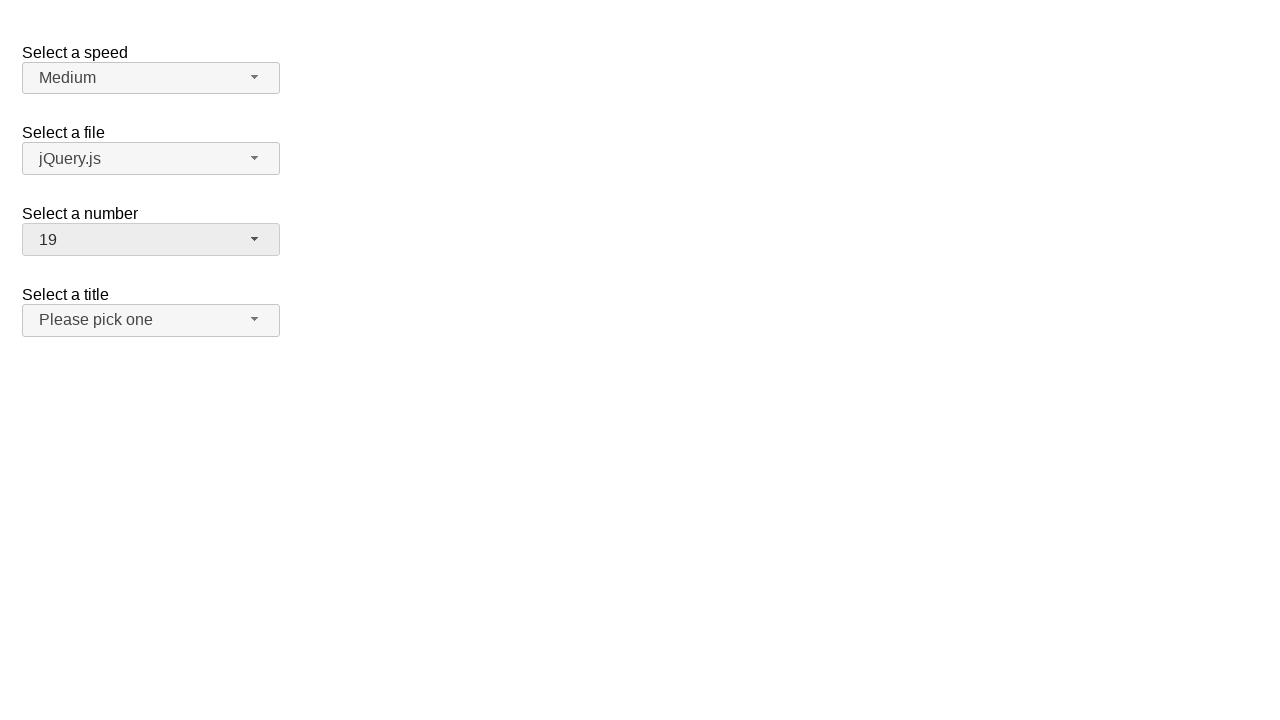

Clicked number dropdown button to open menu again at (151, 240) on span#number-button
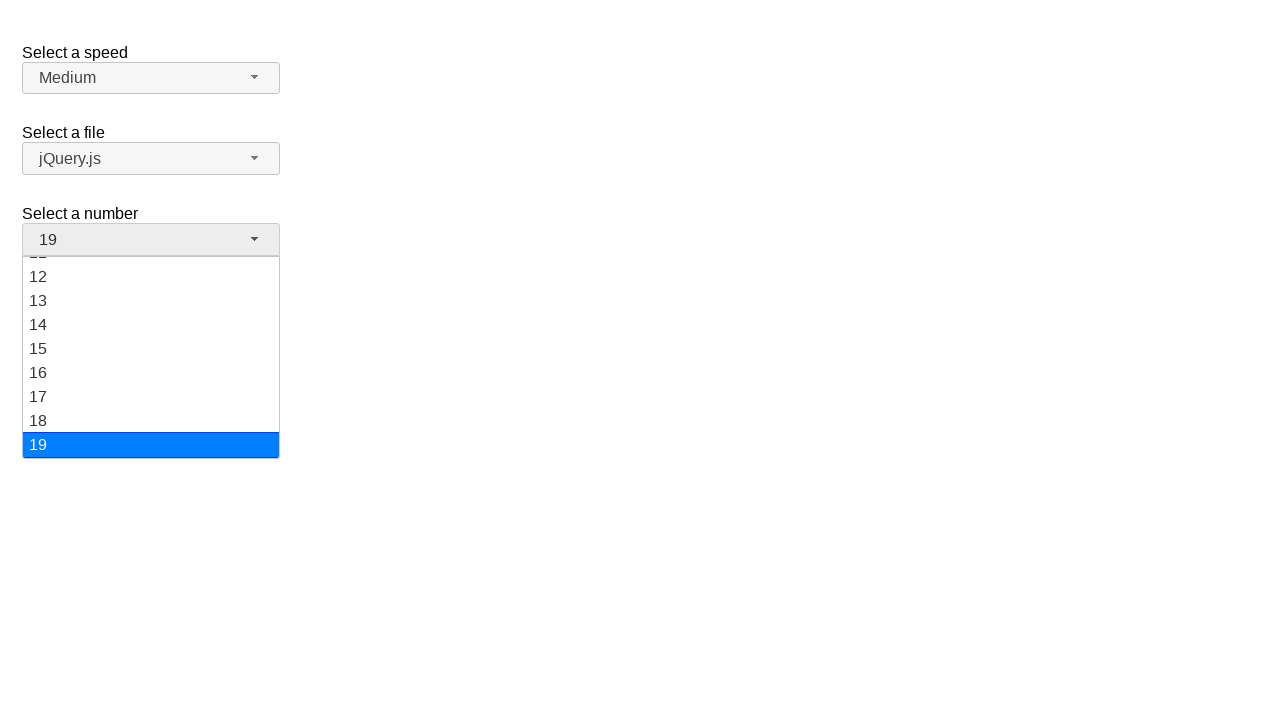

Number menu items loaded
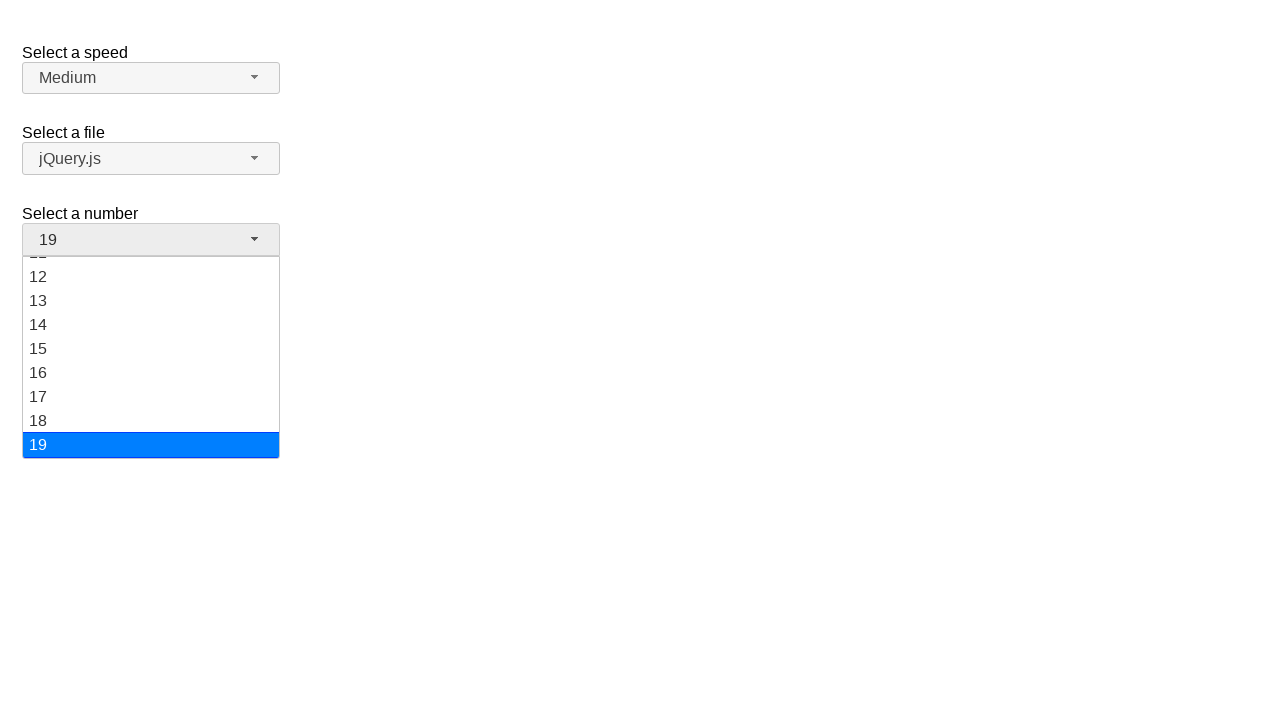

Selected option 1 from dropdown at (151, 269) on xpath=//ul[@id='number-menu']/li[@class='ui-menu-item']/div[text()='1']
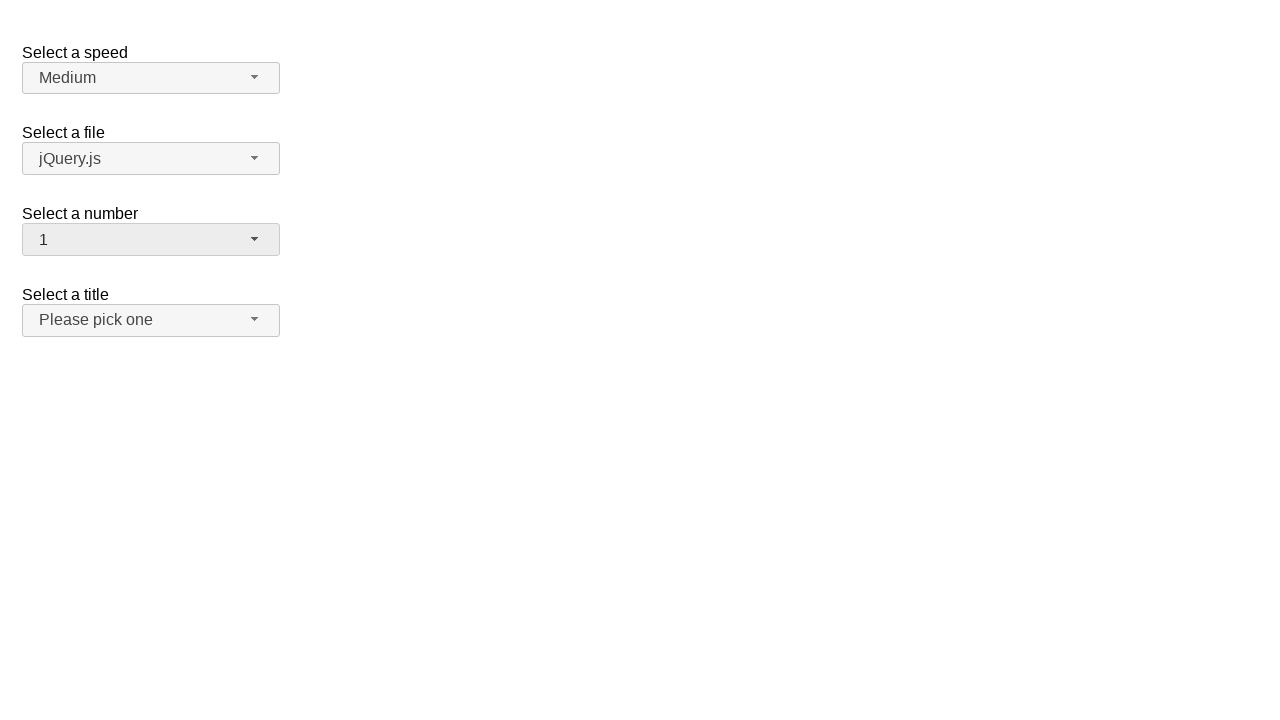

Waited for UI update after selecting option 1
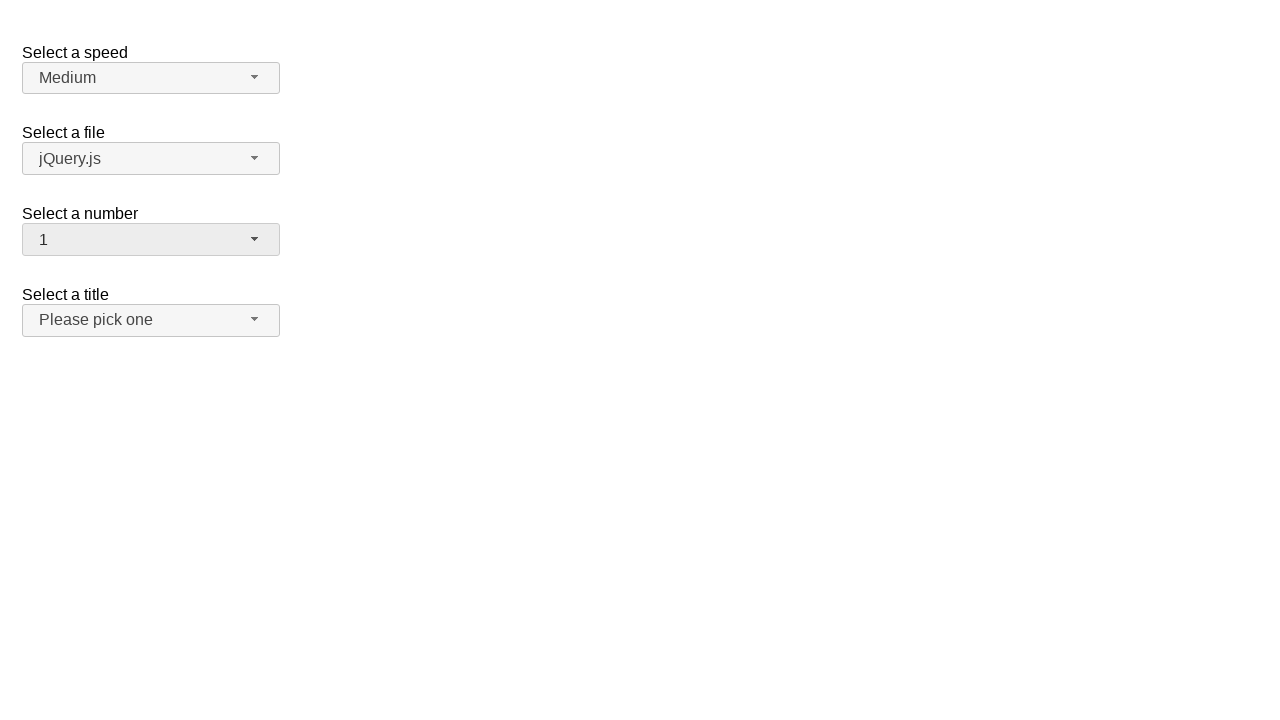

Clicked number dropdown button to open menu for final selection at (151, 240) on span#number-button
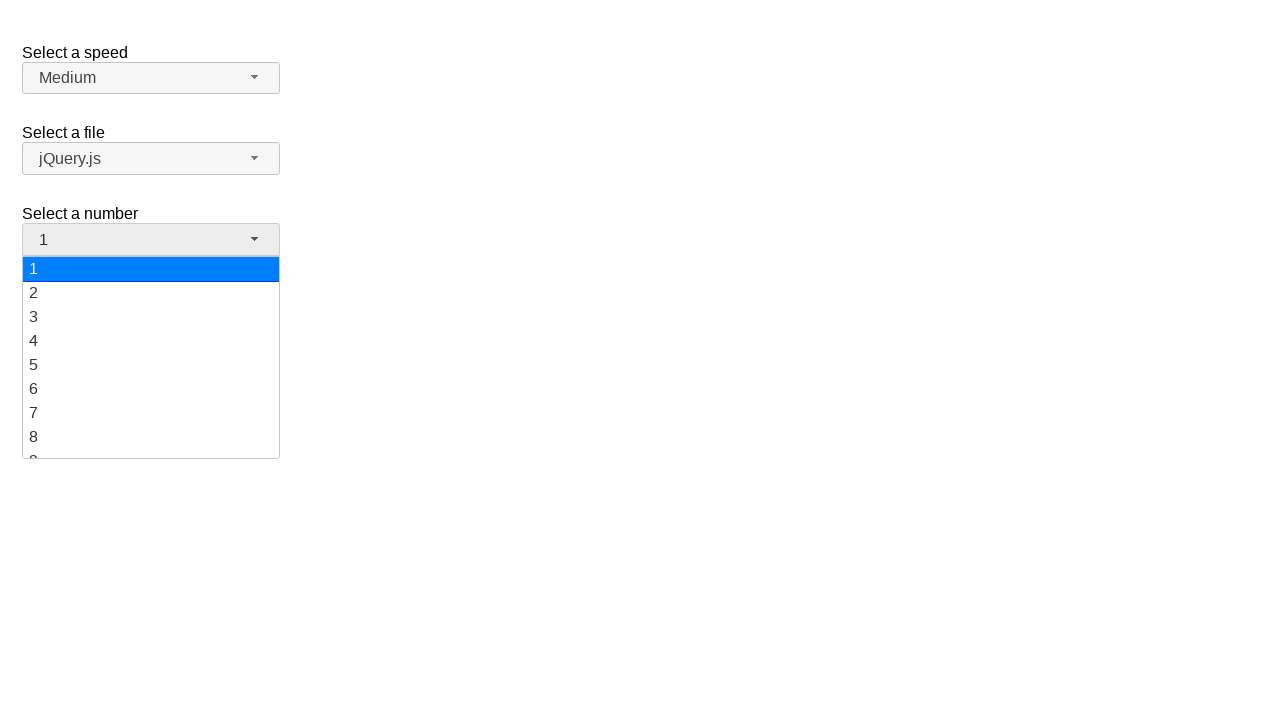

Number menu items loaded
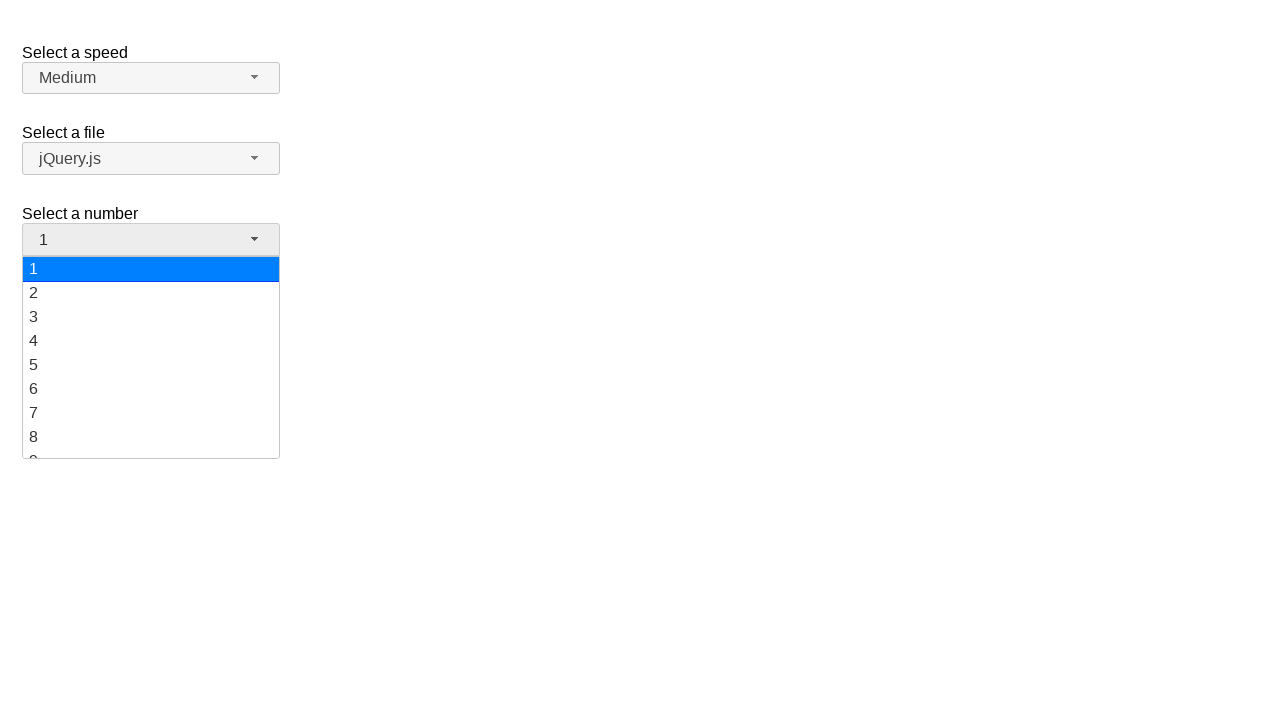

Selected option 10 from dropdown at (151, 357) on xpath=//ul[@id='number-menu']/li[@class='ui-menu-item']/div[text()='10']
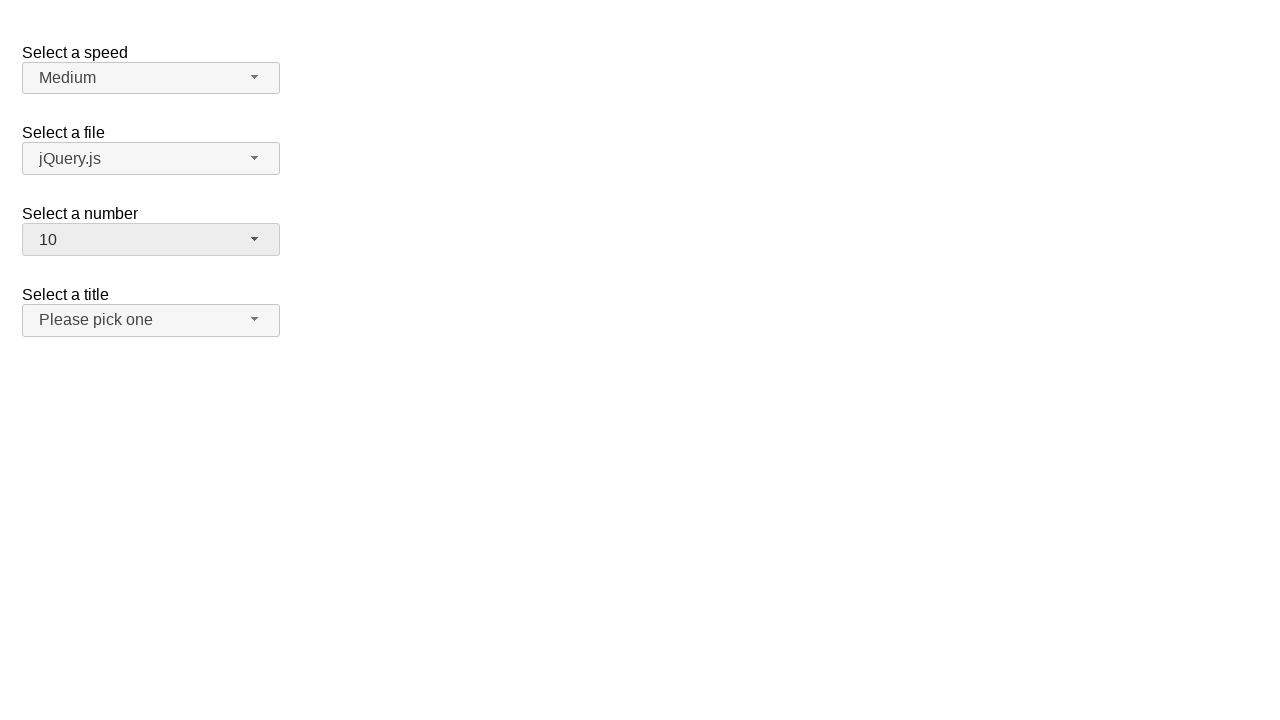

Verified that option 10 is displayed as selected in dropdown
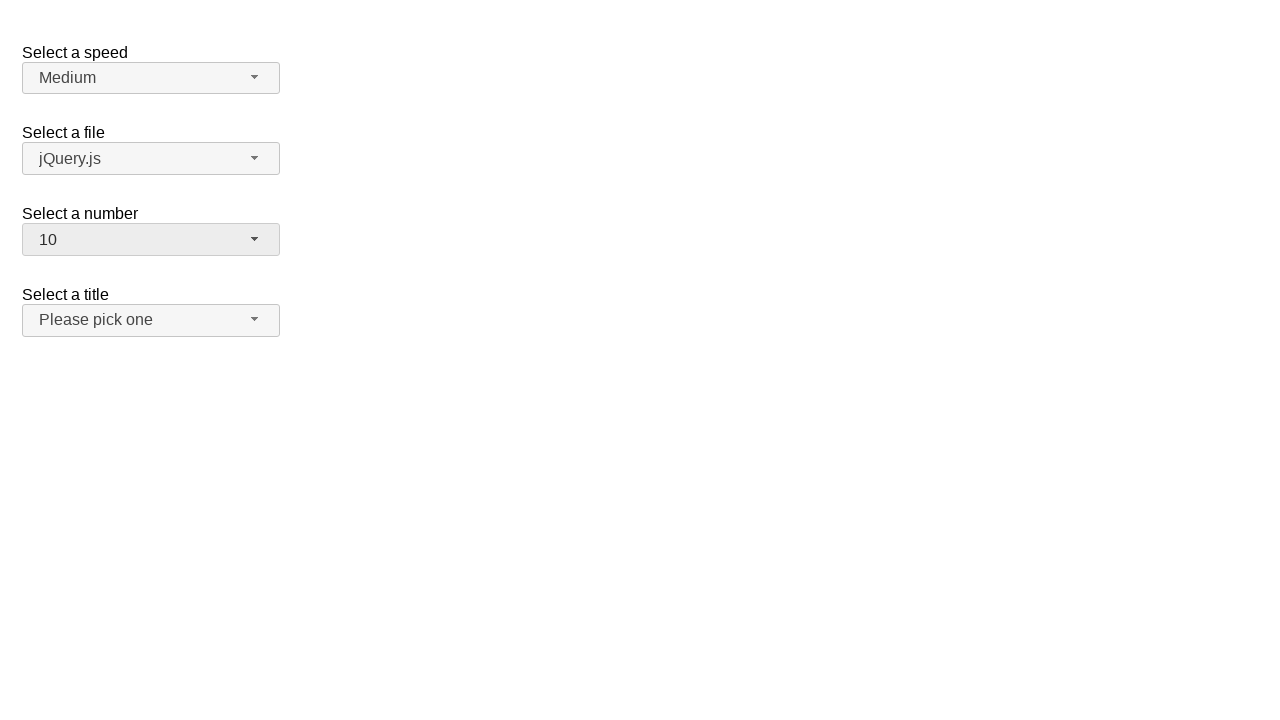

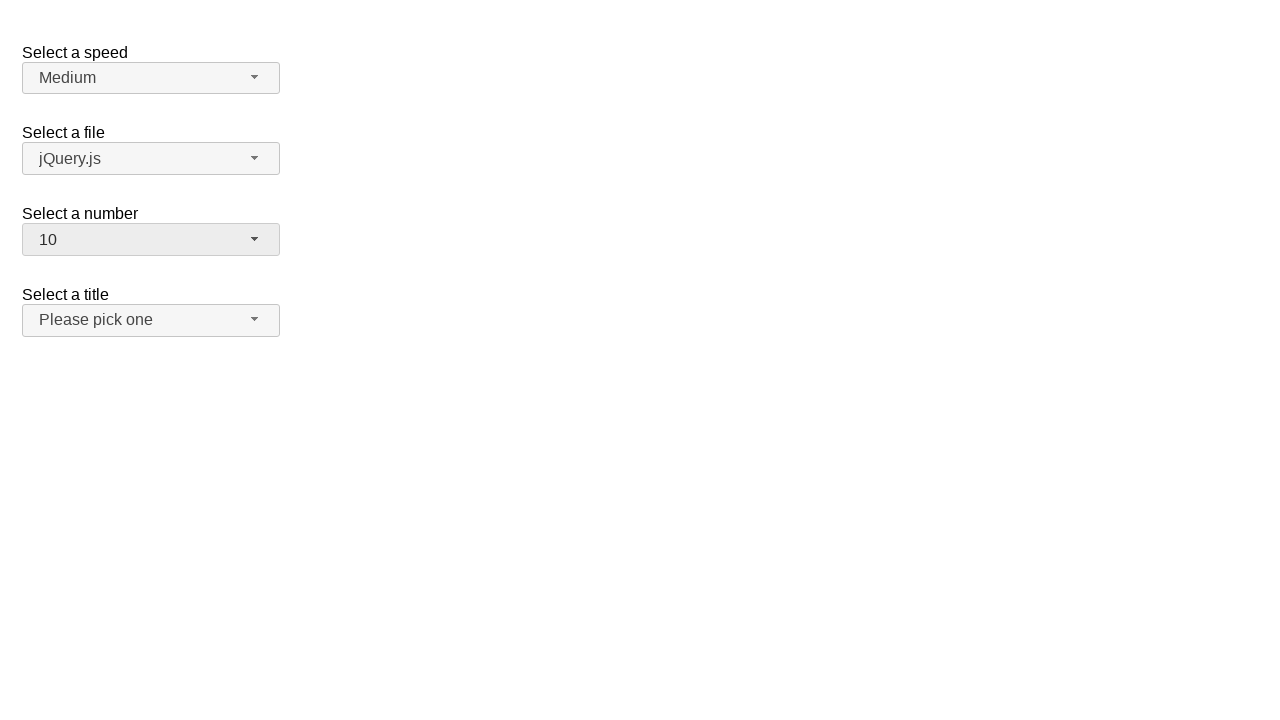